Tests nested iframe handling by navigating to a page with iframes within iframes, switching context to the inner iframe and entering text

Starting URL: https://demo.automationtesting.in/Frames.html

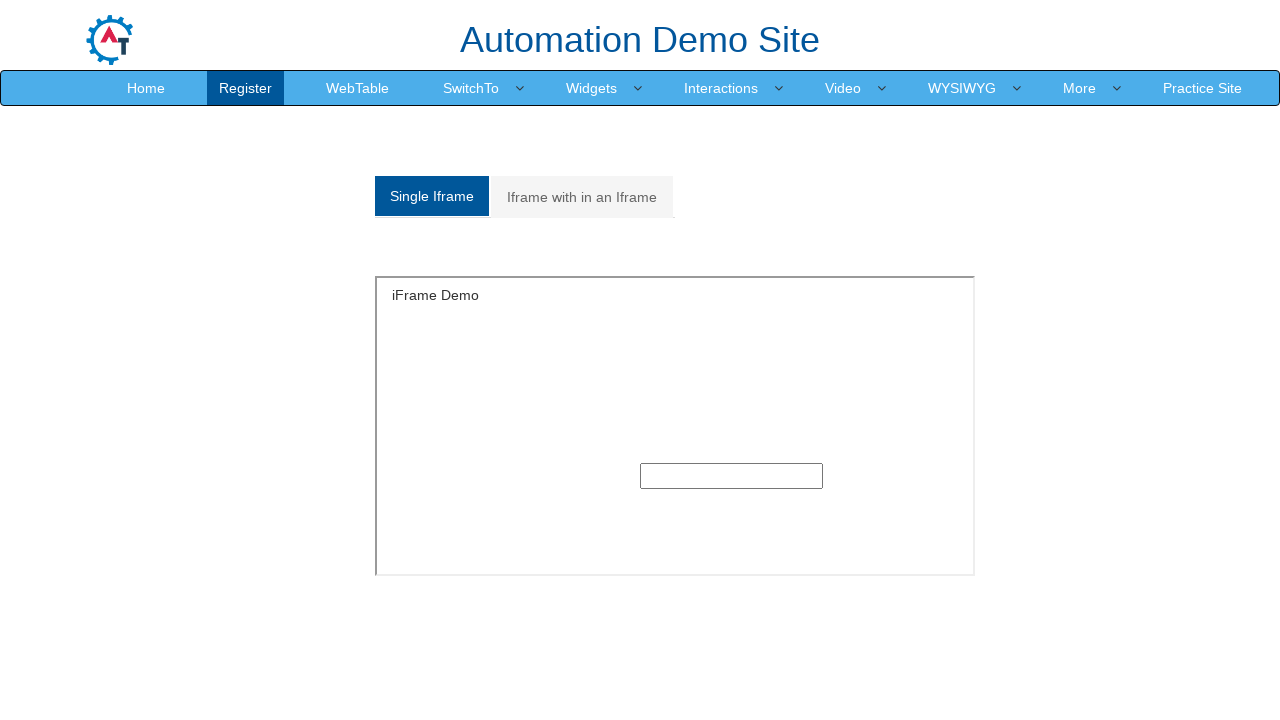

Clicked on 'Iframe with in an Iframe' tab at (582, 197) on xpath=//a[normalize-space()='Iframe with in an Iframe']
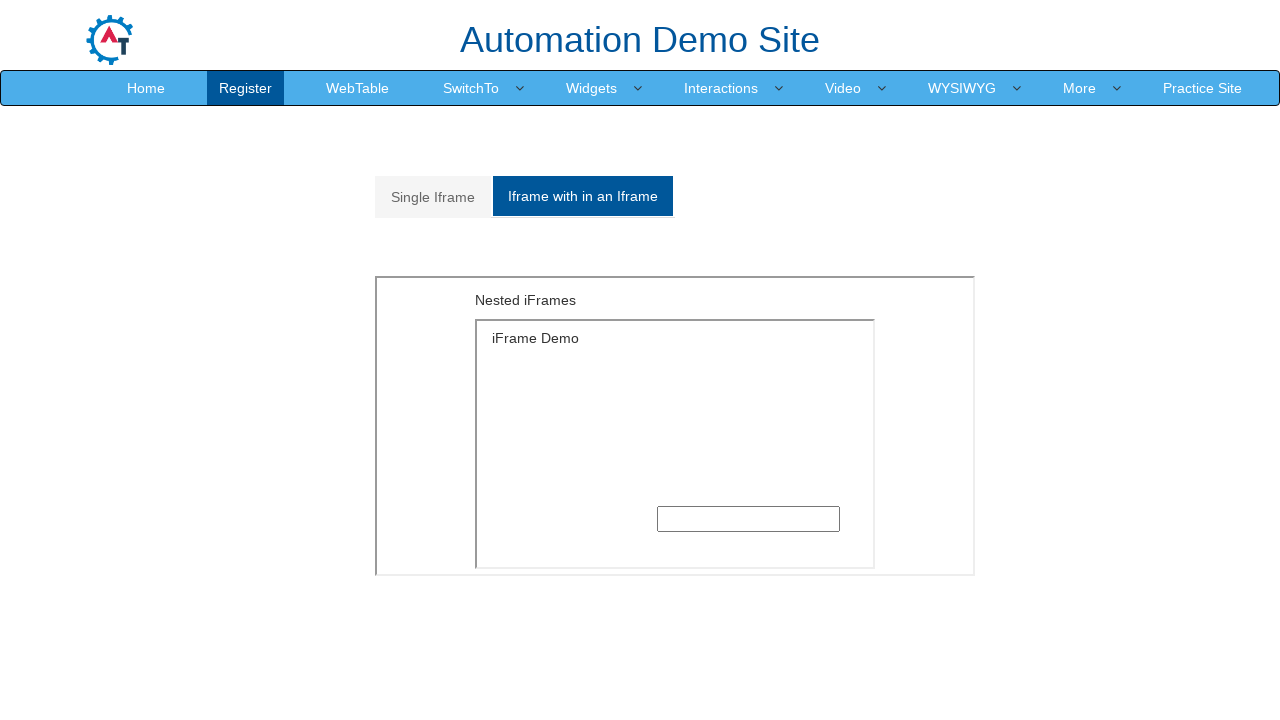

Located outer iframe context
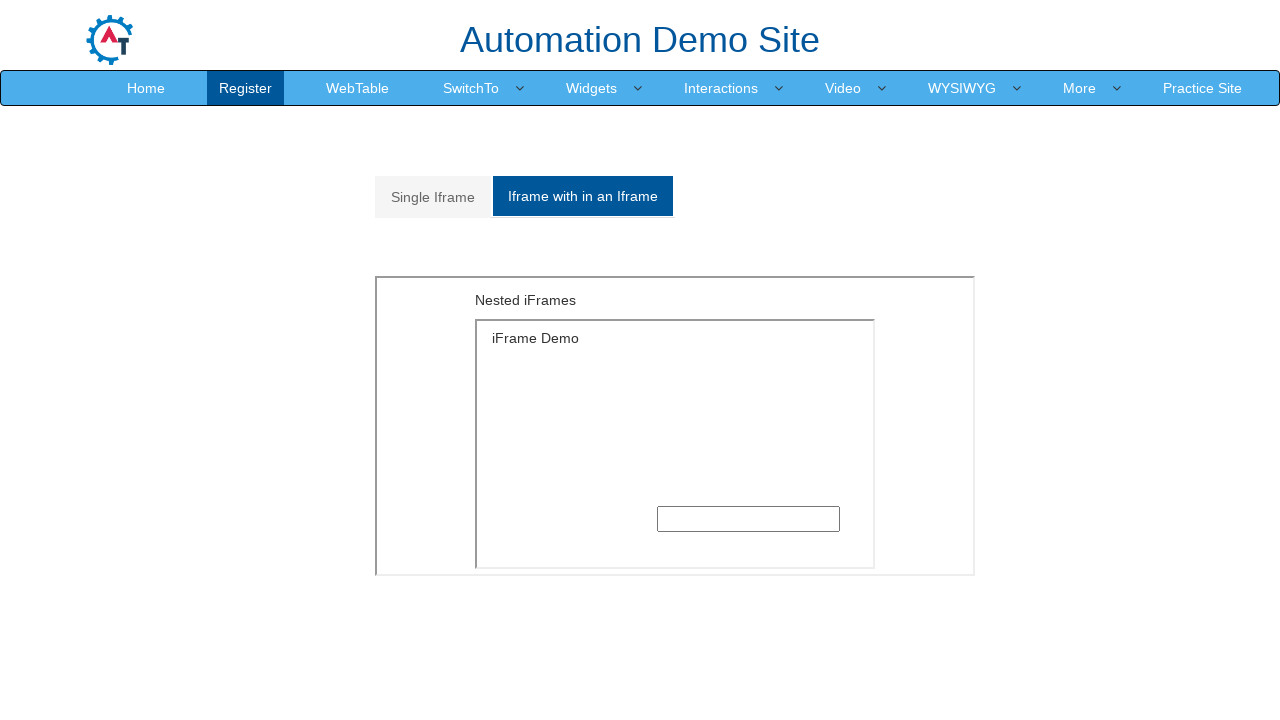

Located inner iframe context within outer iframe
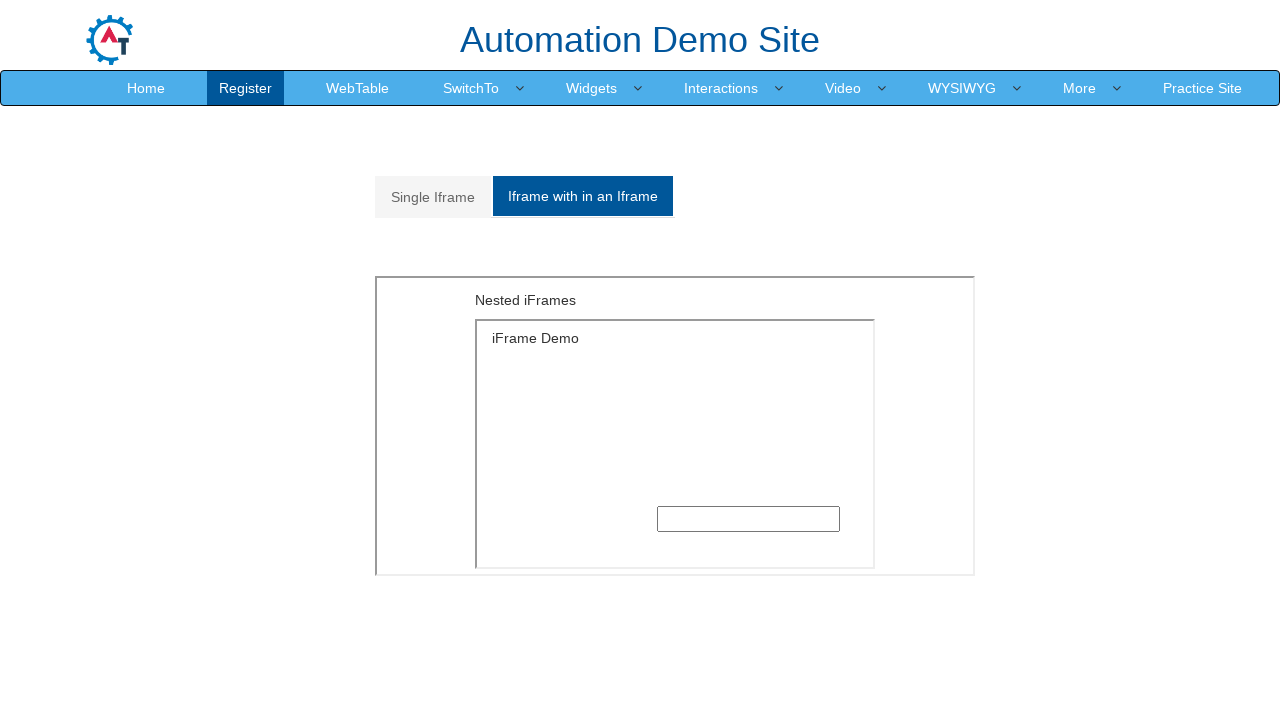

Entered 'Welcome' text in input field within inner iframe on xpath=//*[@id='Multiple']/iframe >> internal:control=enter-frame >> xpath=/html/
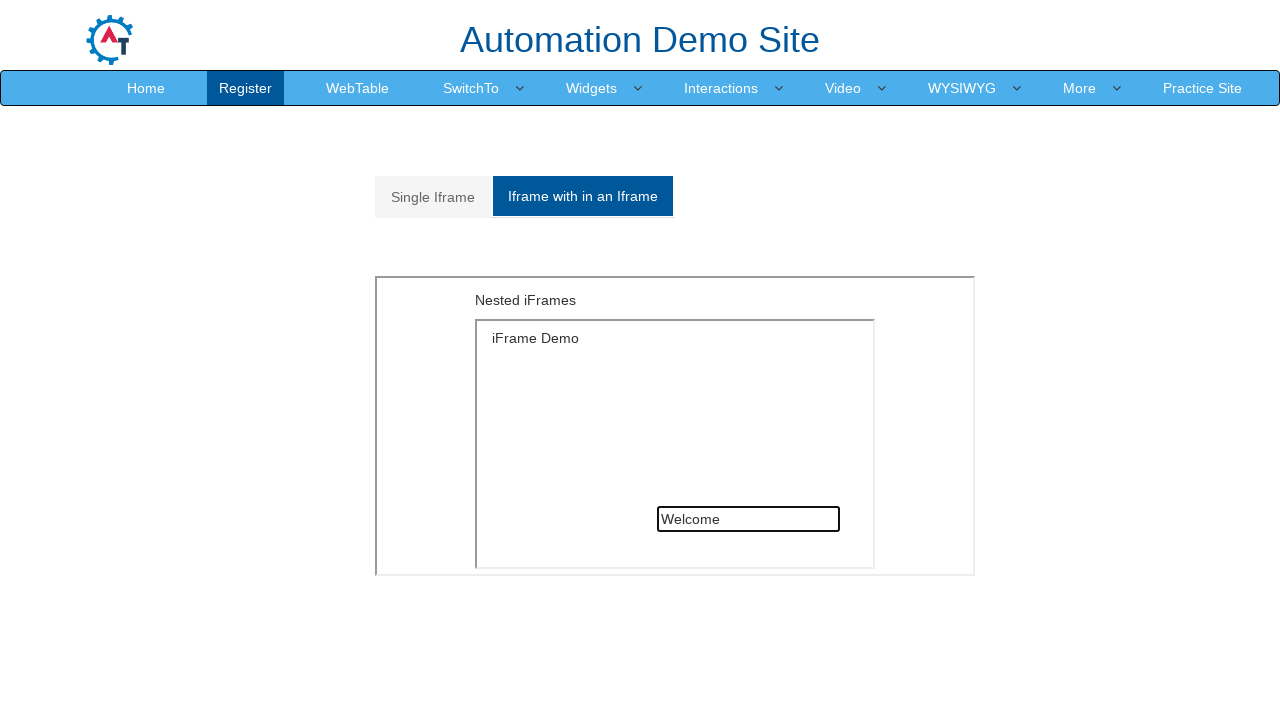

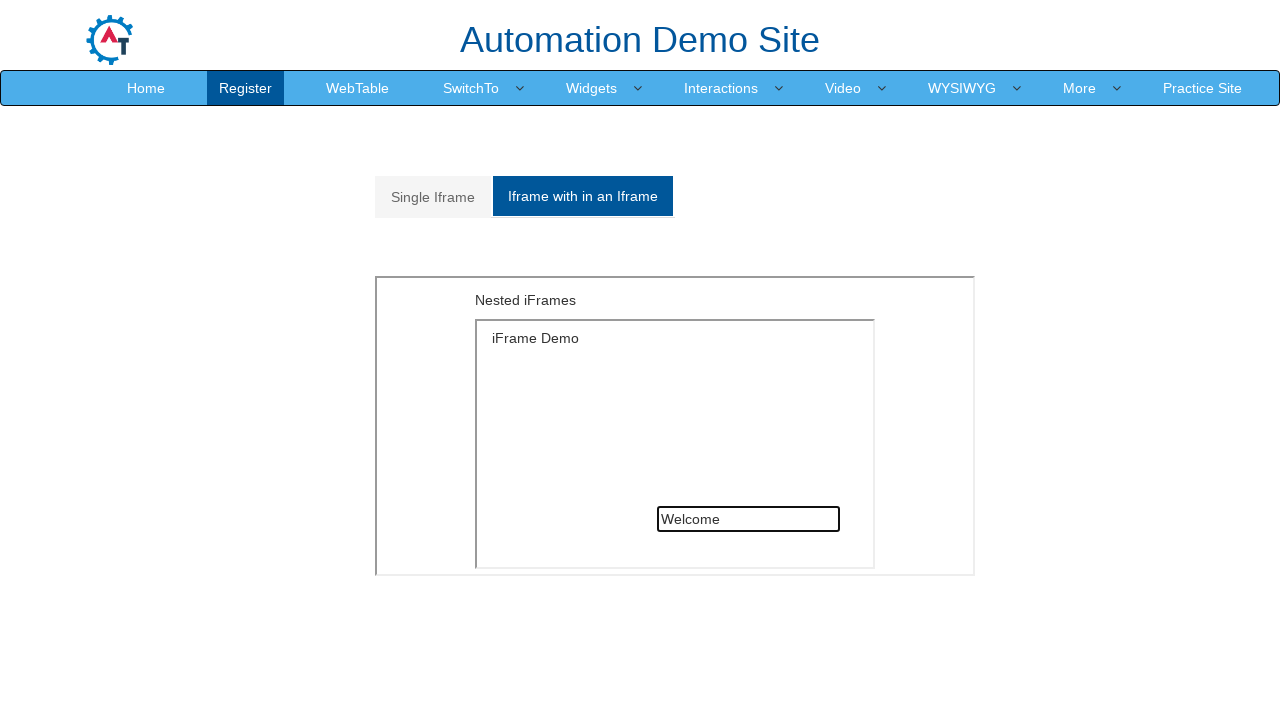